Tests the Request Access functionality by clicking the "Request Access" link on the login page

Starting URL: http://gms-qa-app.s3-website.us-east-2.amazonaws.com/

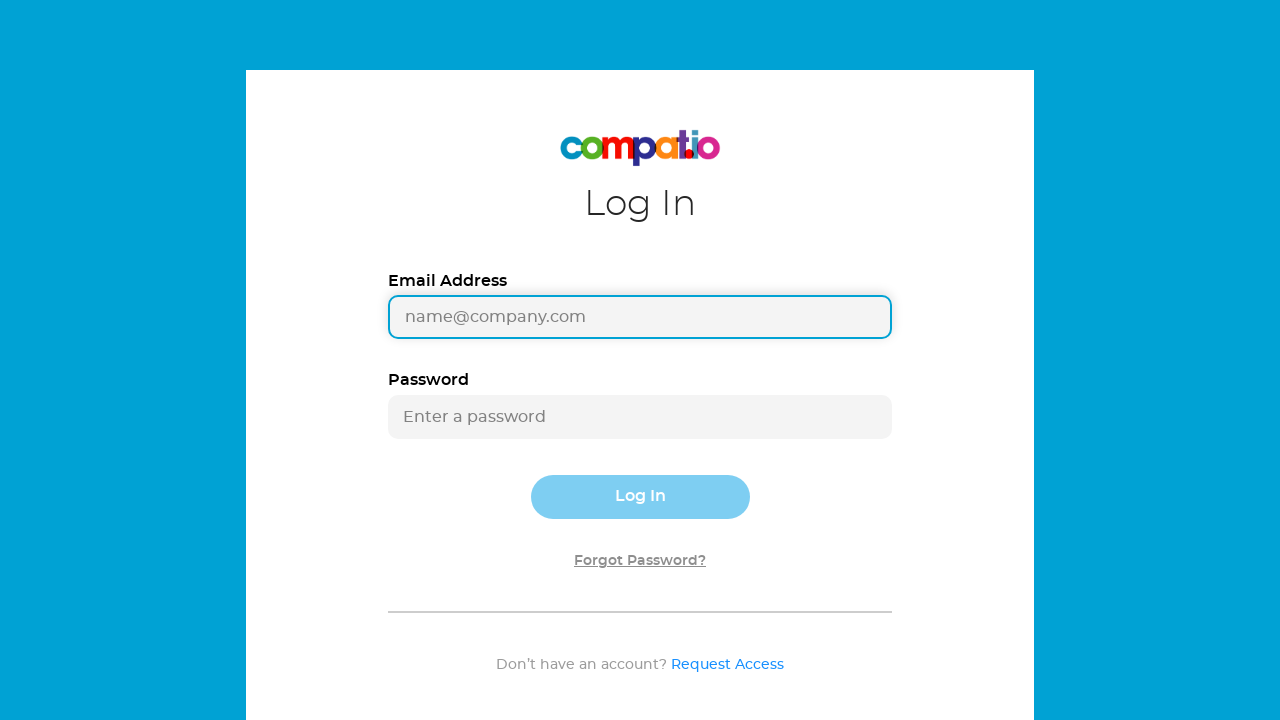

Clicked 'Request Access' link on login page at (728, 665) on text=Request Access
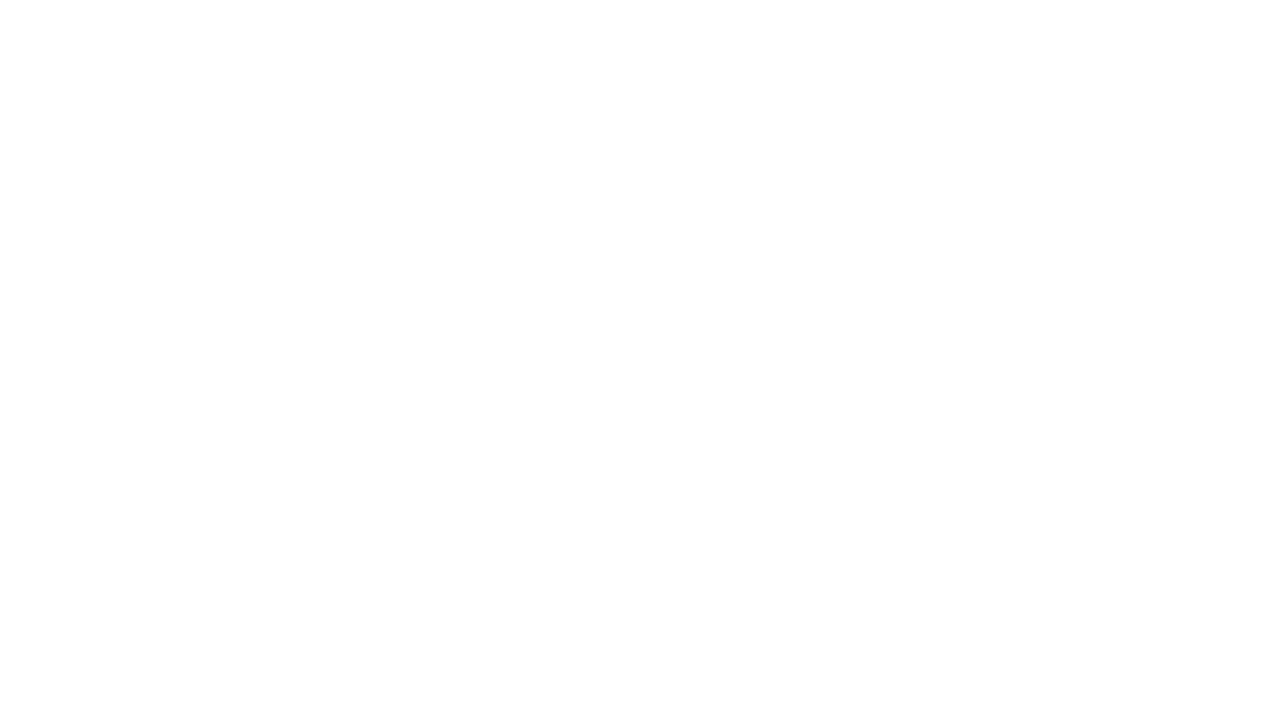

Waited for page to load after clicking Request Access
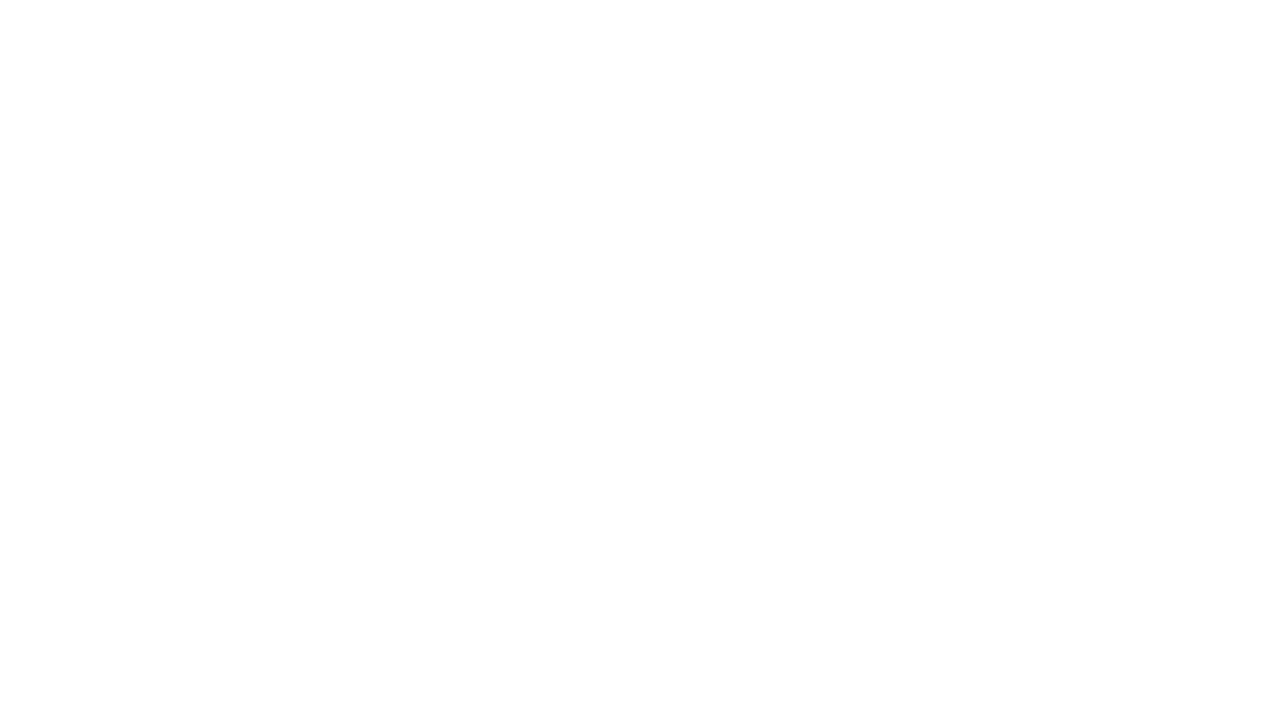

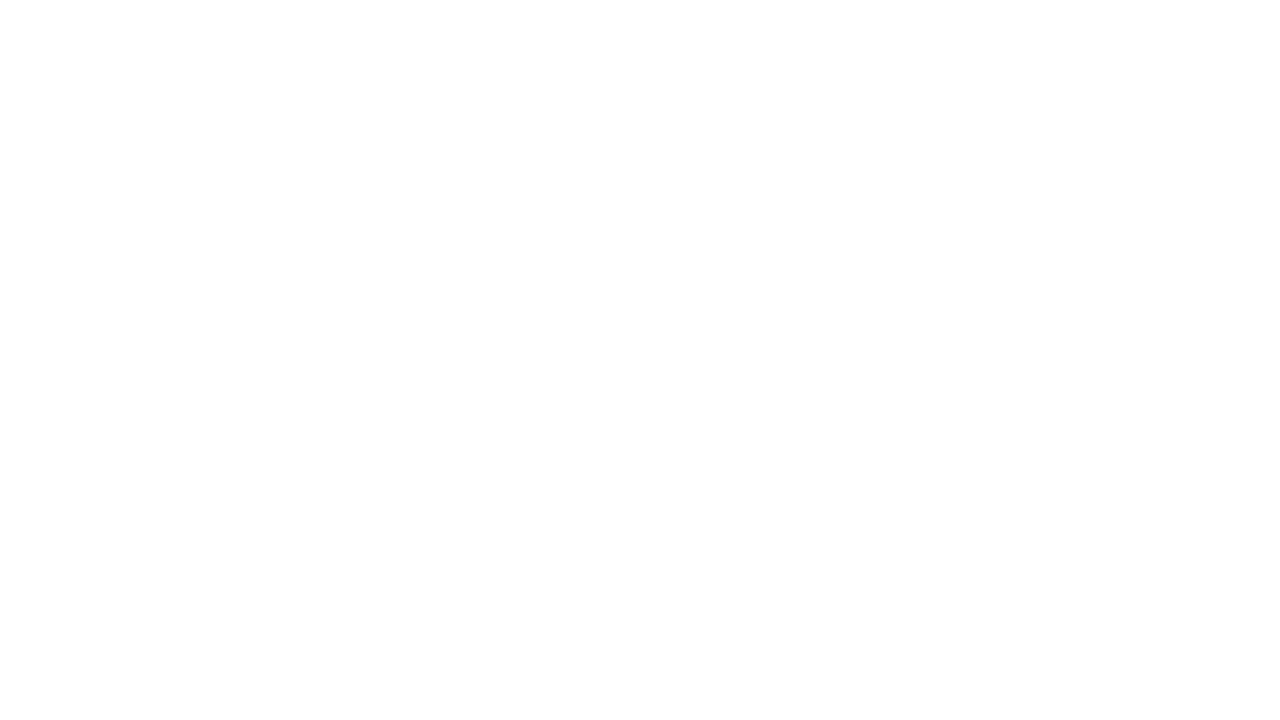